Solves a math problem by extracting a value from an image attribute, calculating the result, filling the answer, and selecting checkbox and radio button options before submitting

Starting URL: https://suninjuly.github.io/get_attribute.html

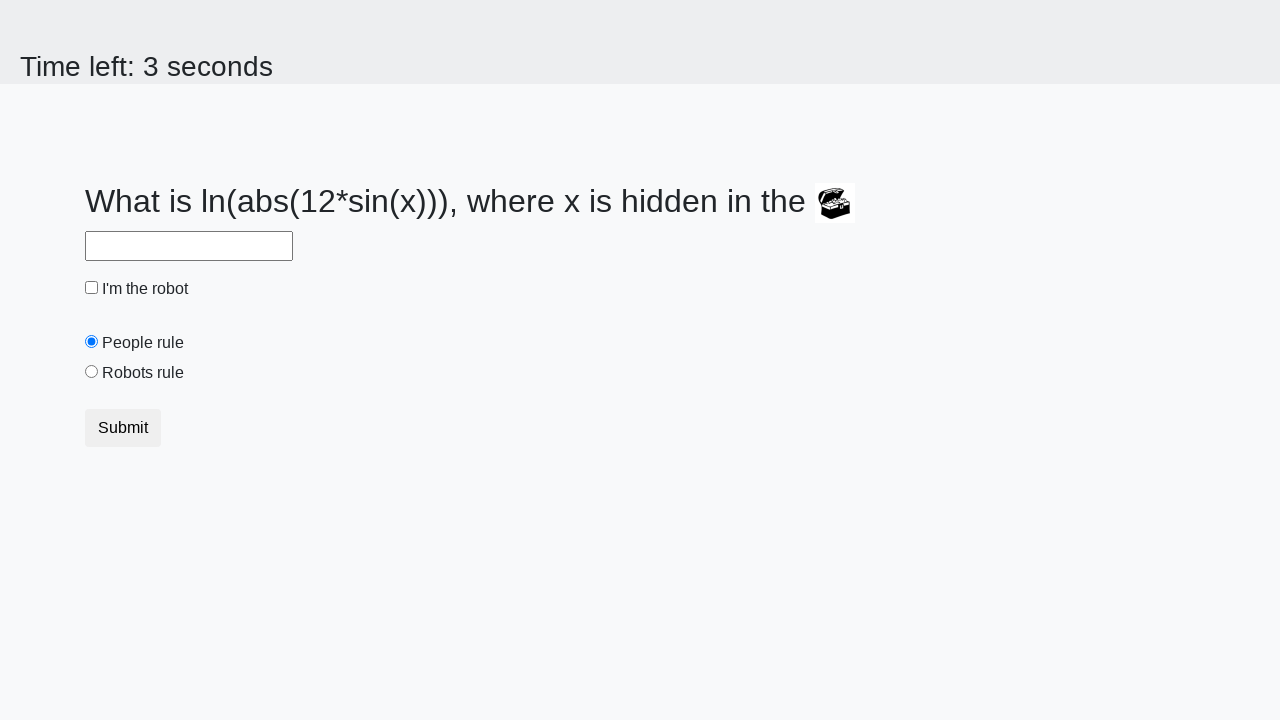

Located treasure icon element
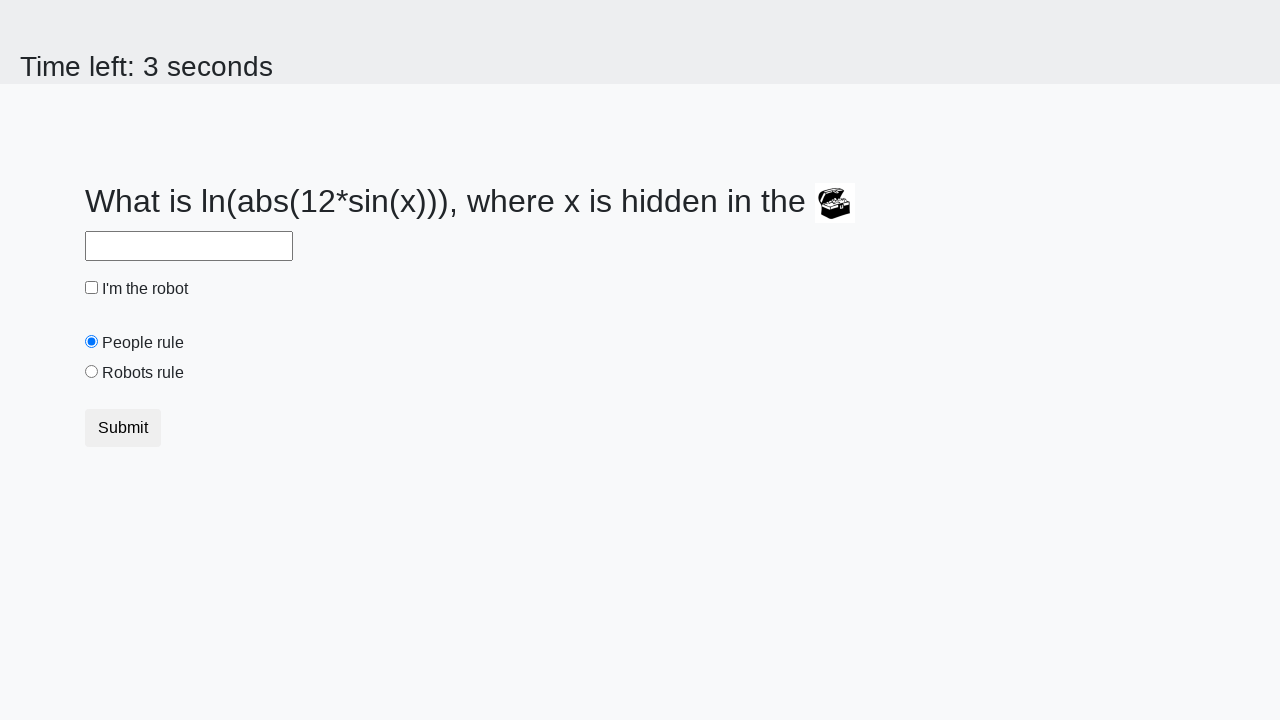

Extracted treasure value from image attribute: 417
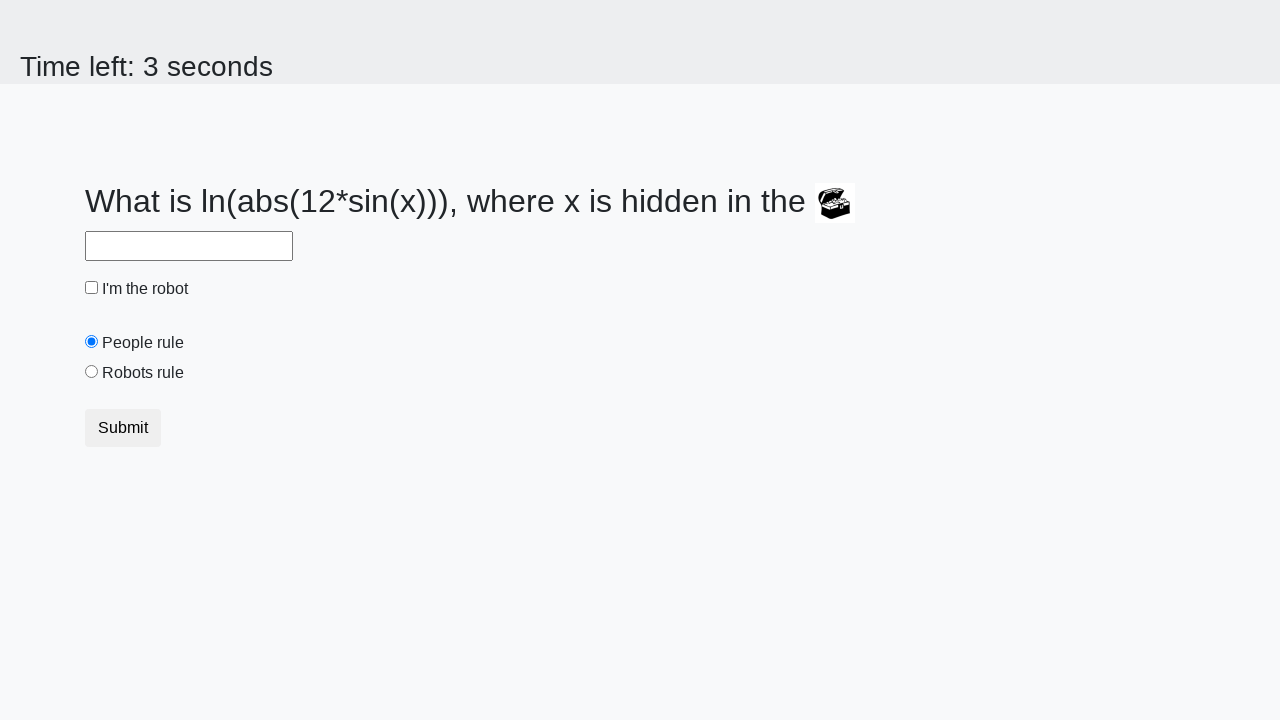

Calculated math result: 2.1826663099840022
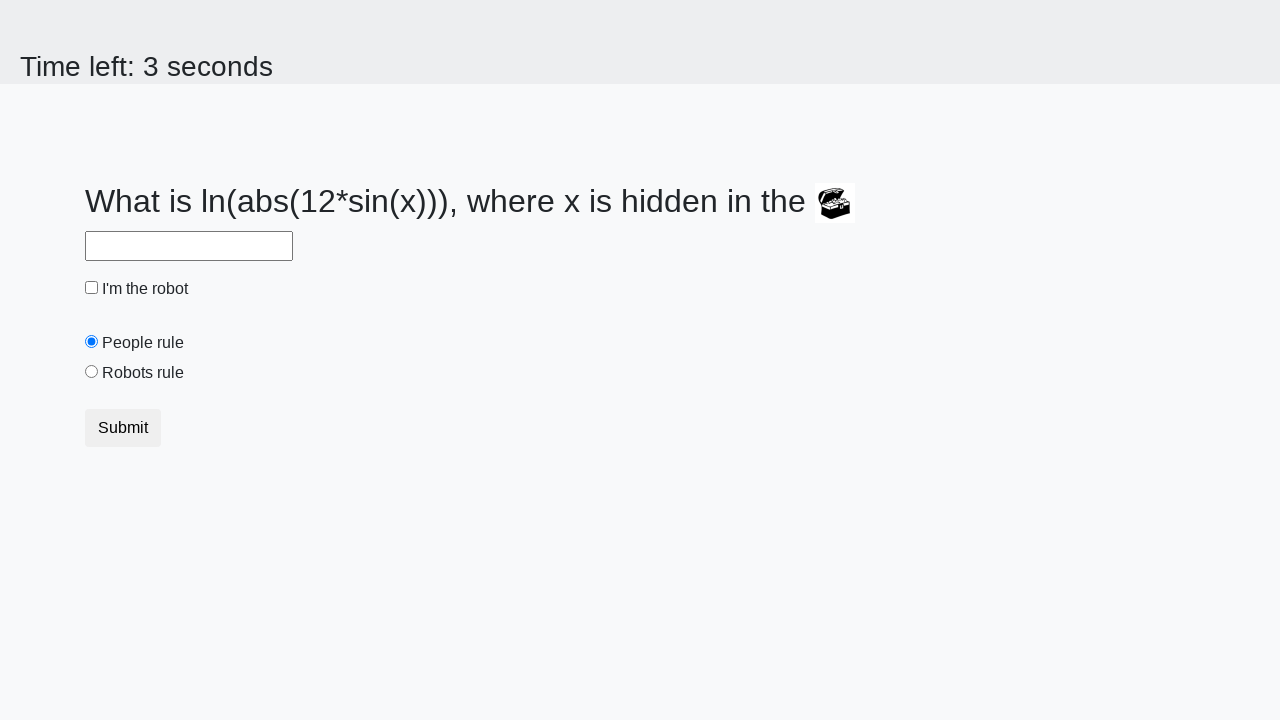

Filled answer field with calculated value: 2.1826663099840022 on #answer
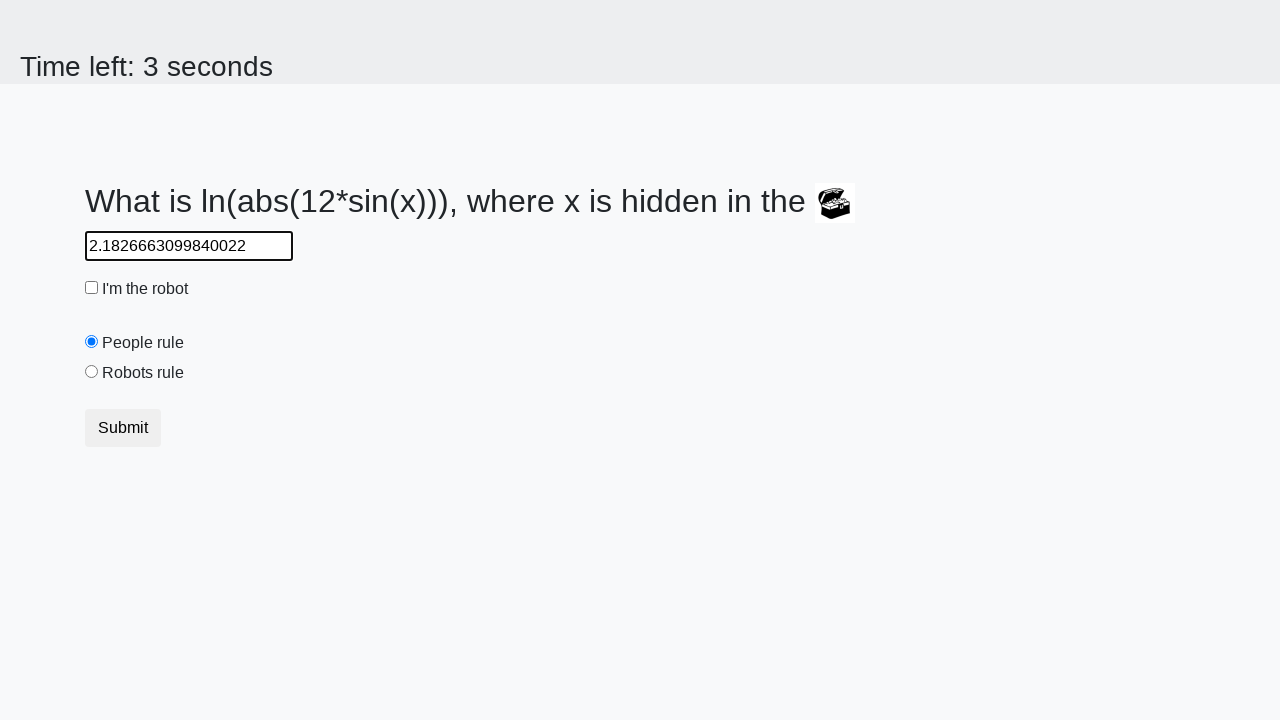

Checked the 'I'm the robot' checkbox at (92, 288) on #robotCheckbox
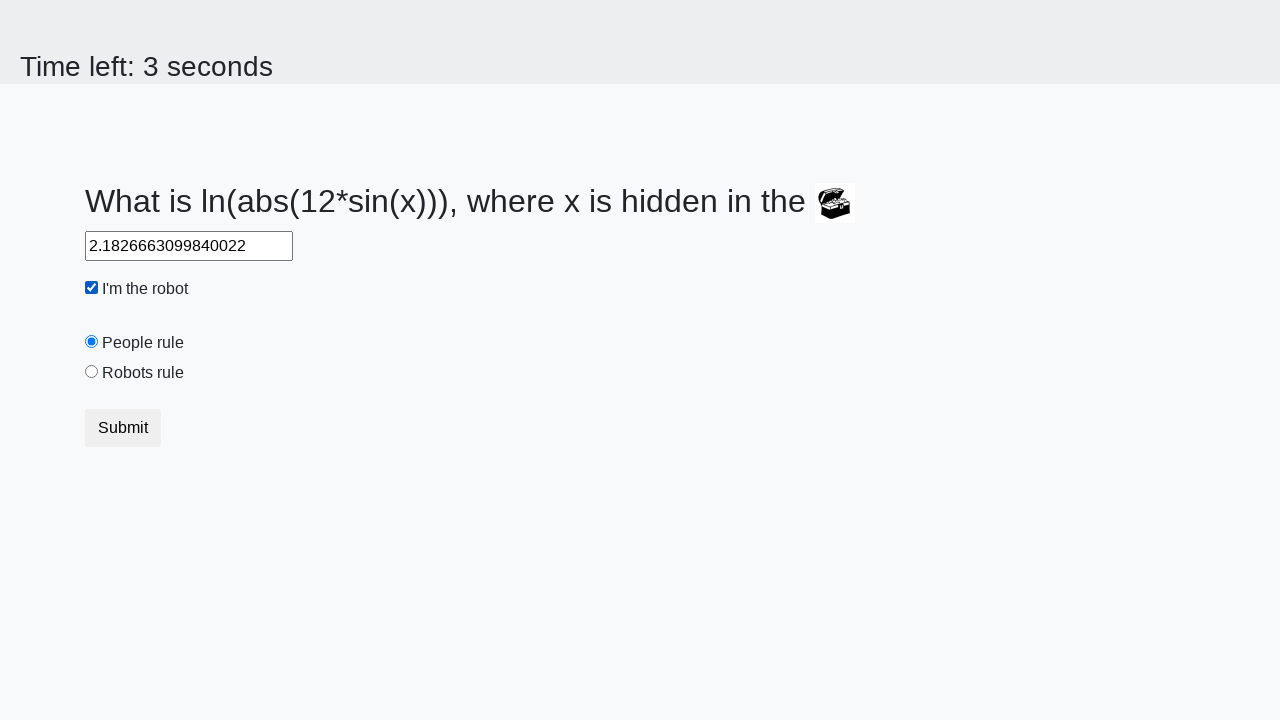

Selected 'Robots rule!' radio button at (92, 372) on #robotsRule
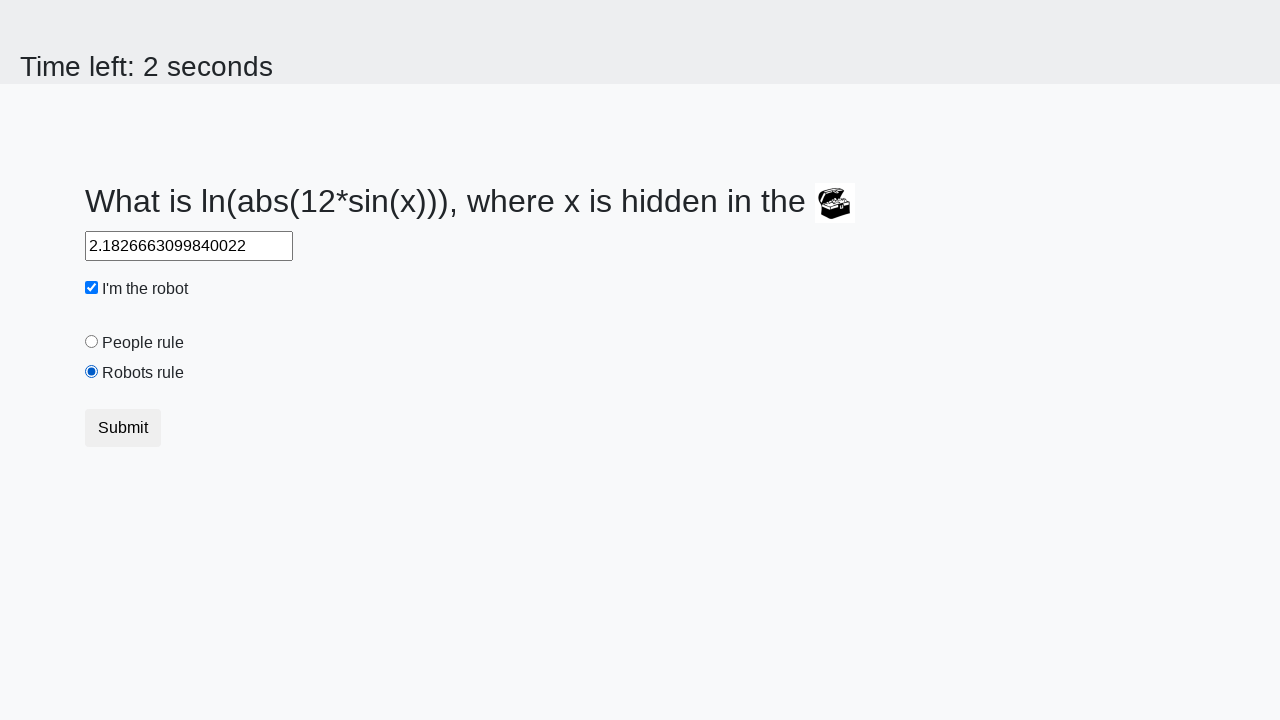

Clicked submit button to submit the form at (123, 428) on [type='submit']
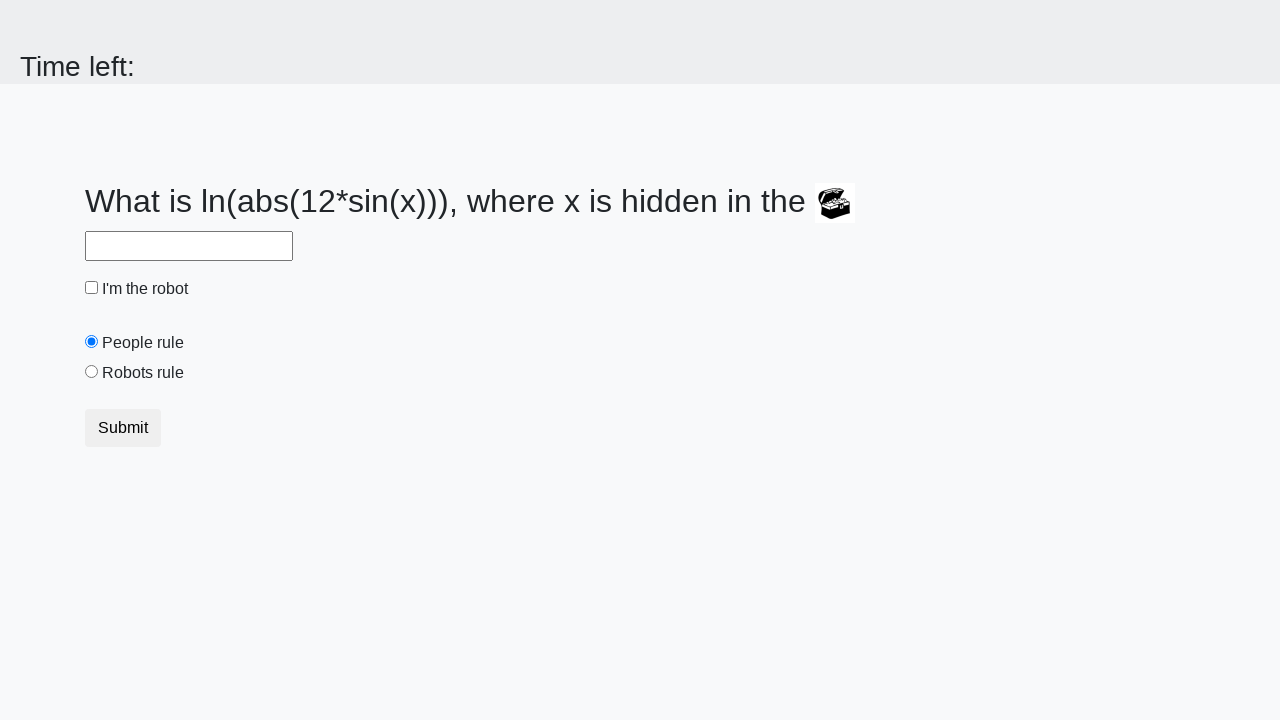

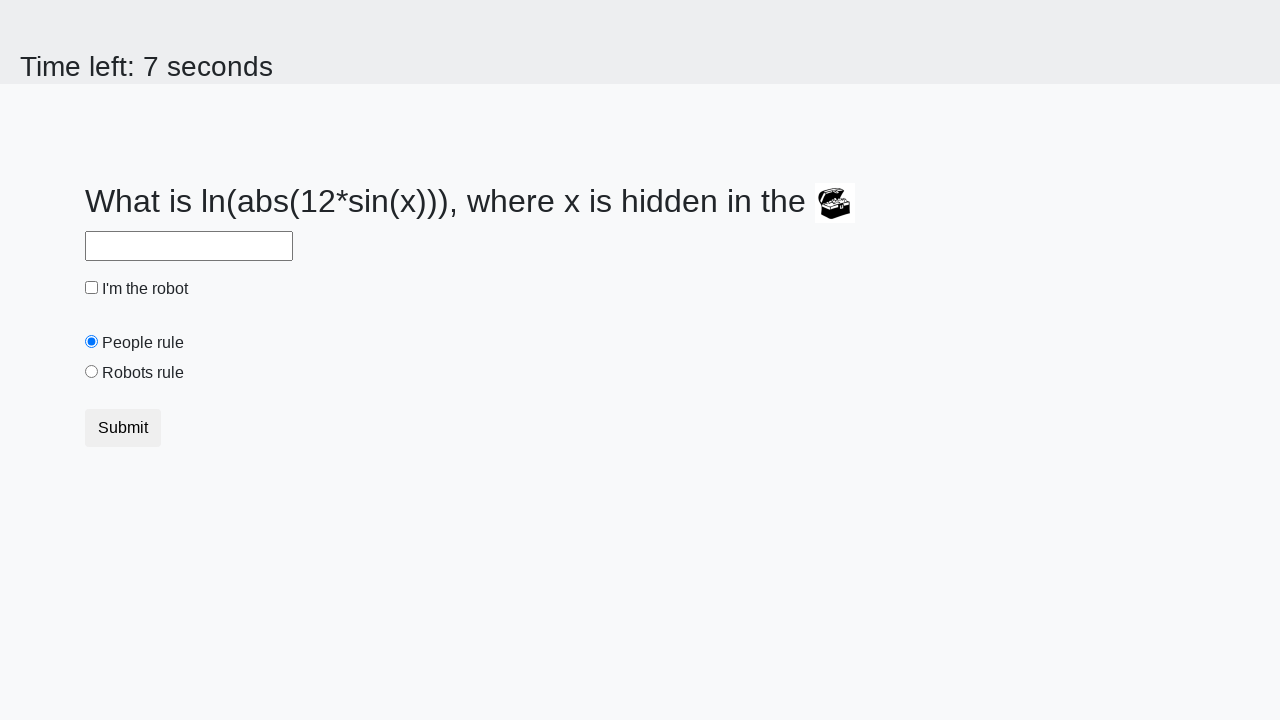